Navigates to the home page and verifies the header and description text are displayed correctly

Starting URL: https://acctabootcamp.github.io/site

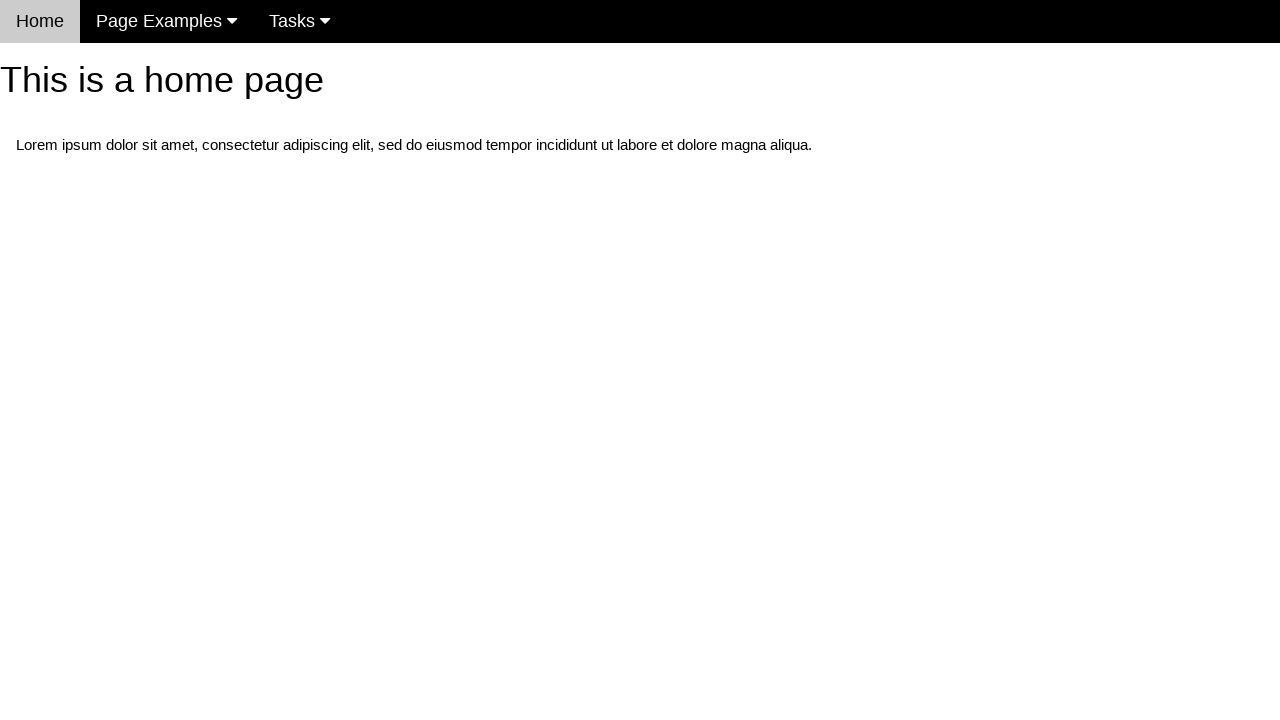

Navigated to home page at https://acctabootcamp.github.io/site
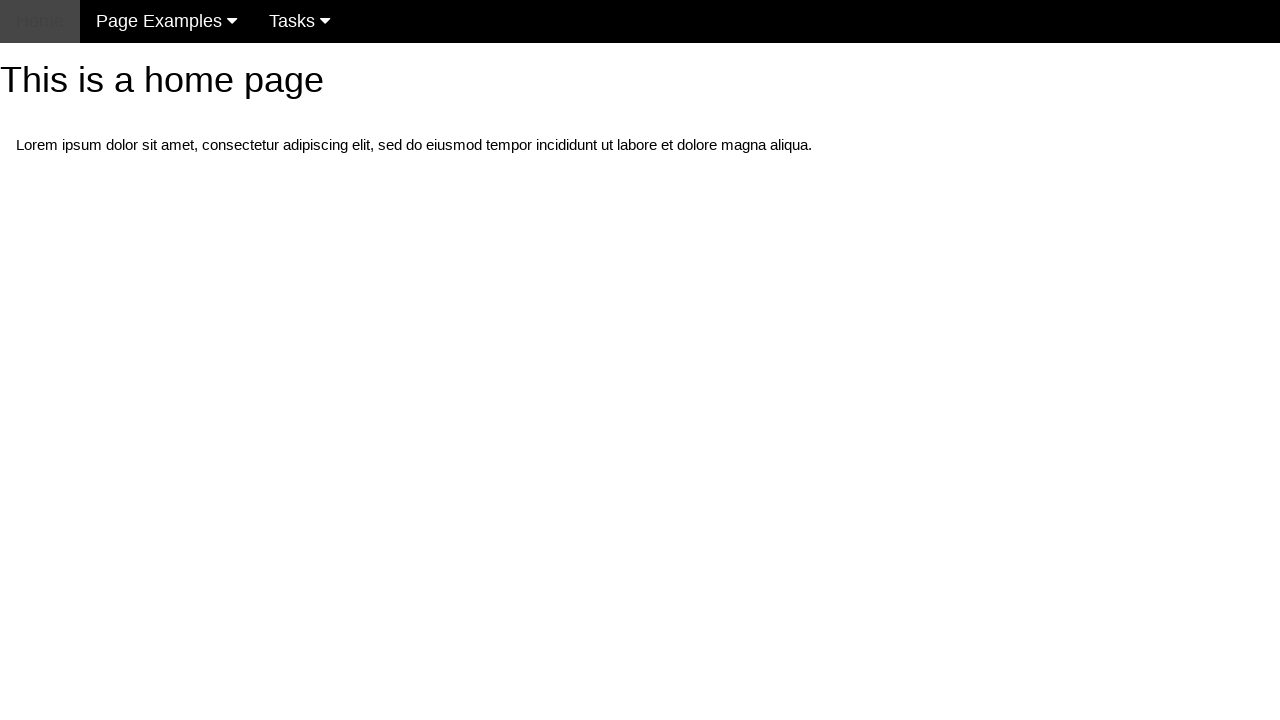

Located h1 header element
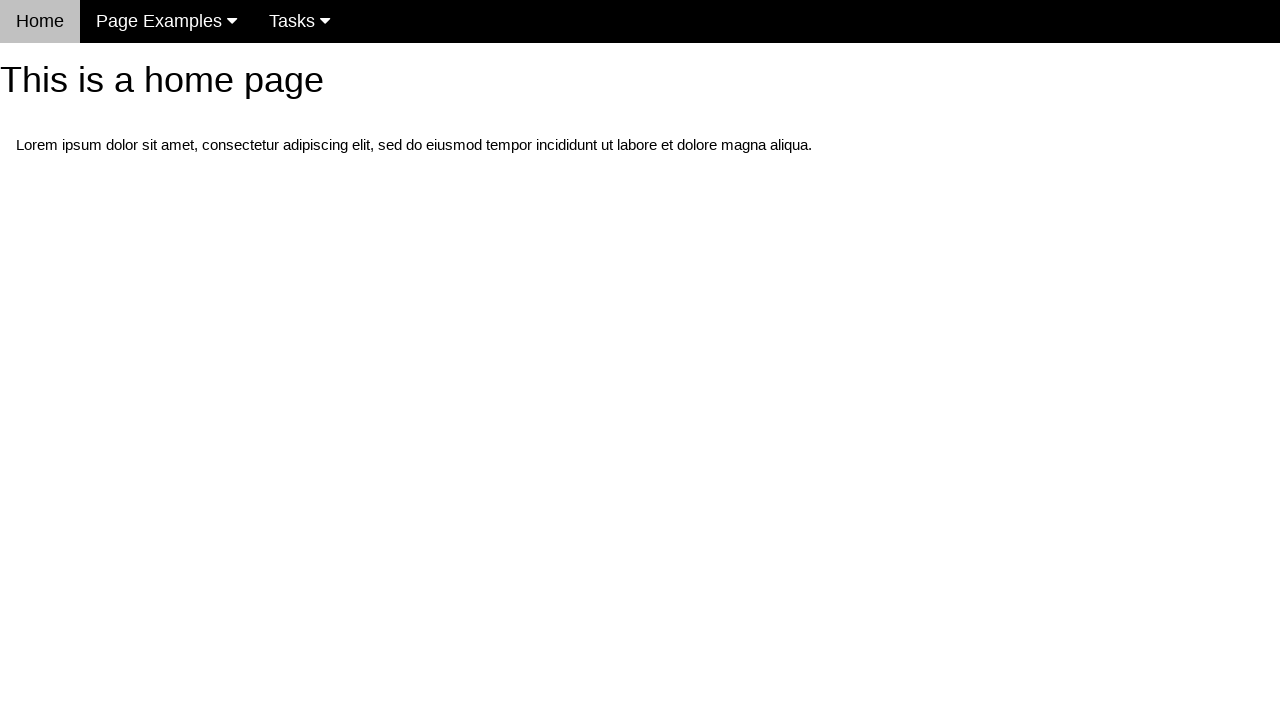

Header element is visible and ready
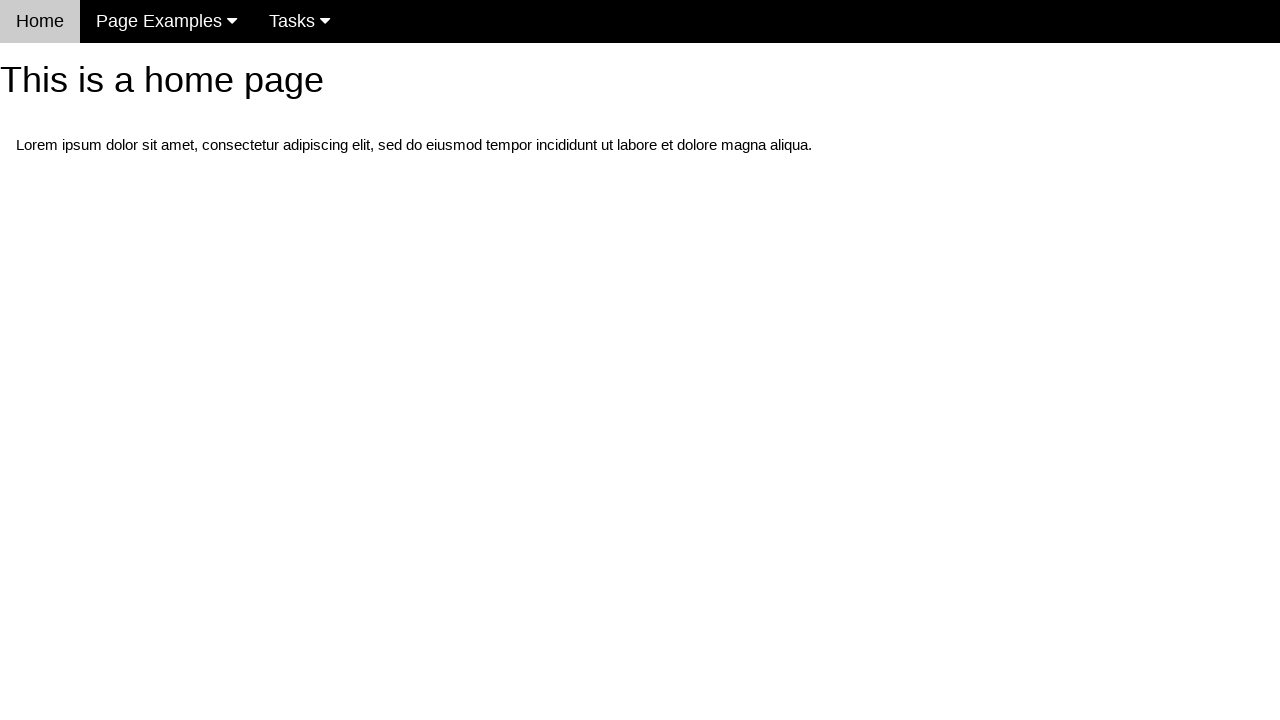

Verified header text is 'This is a home page'
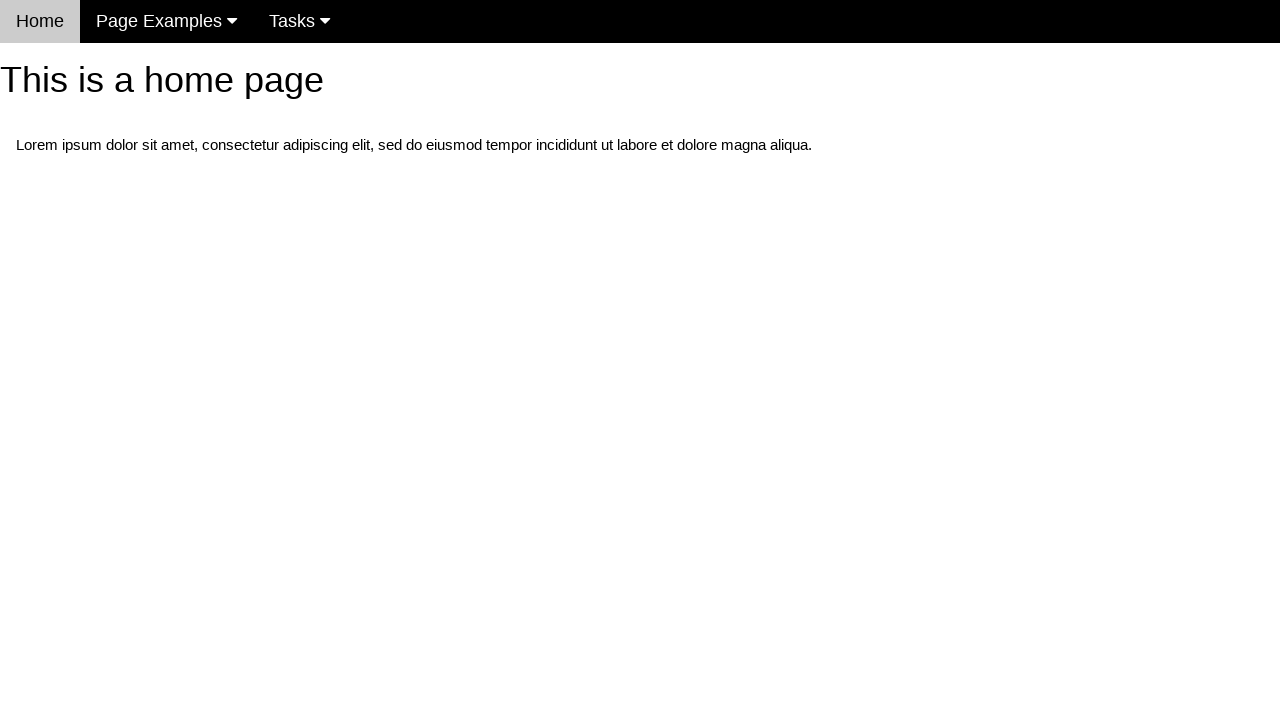

Located paragraph element for description
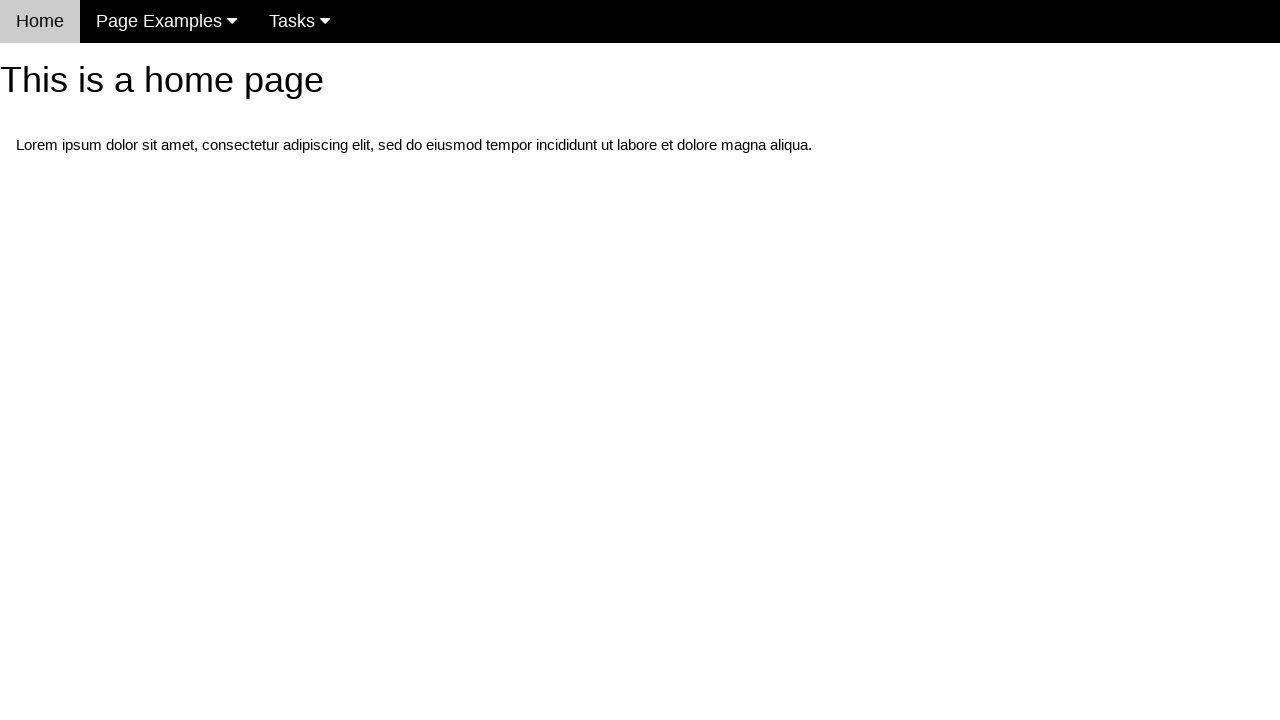

Verified description contains 'Lorem ipsum dolor sit amet'
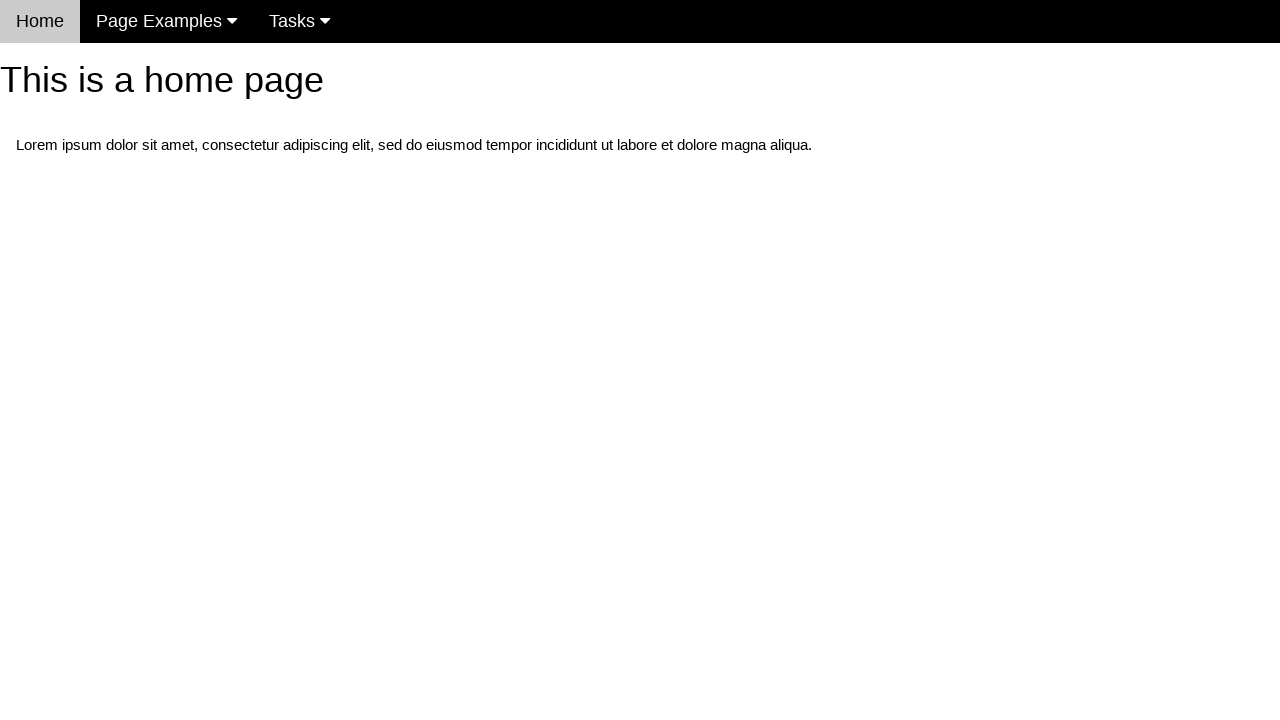

Navigation menu with class 'w3-navbar' is visible
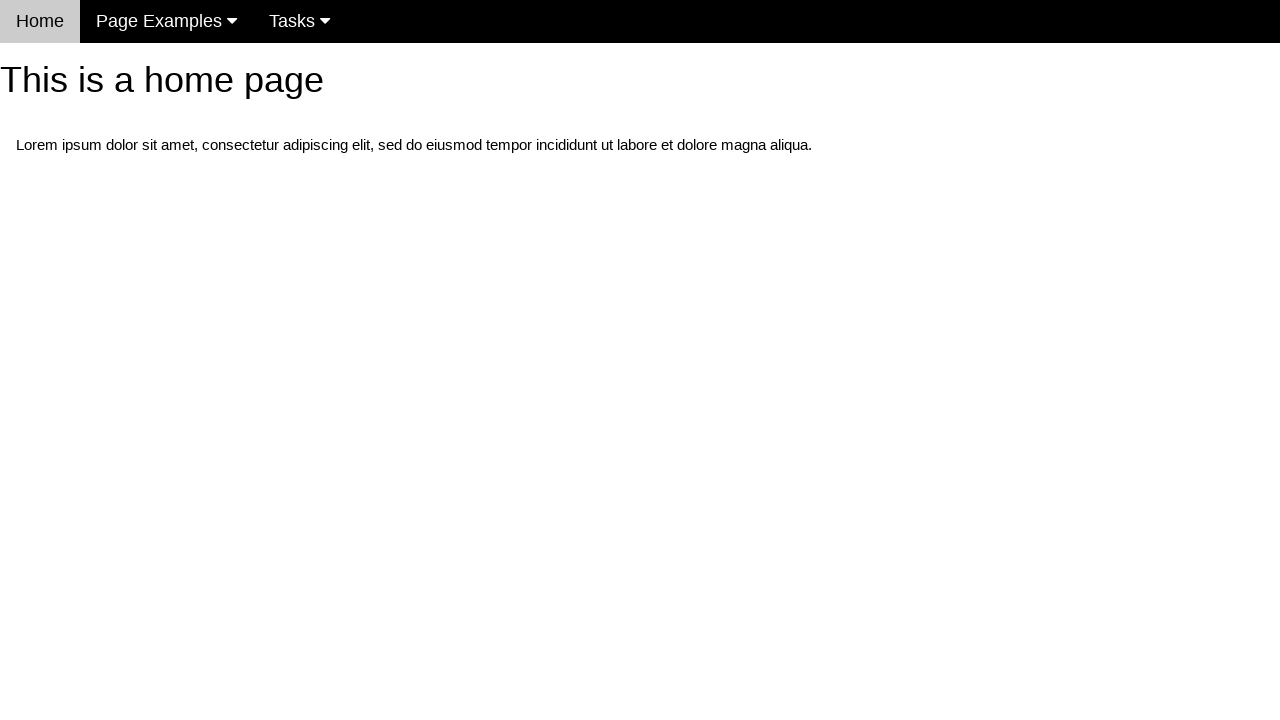

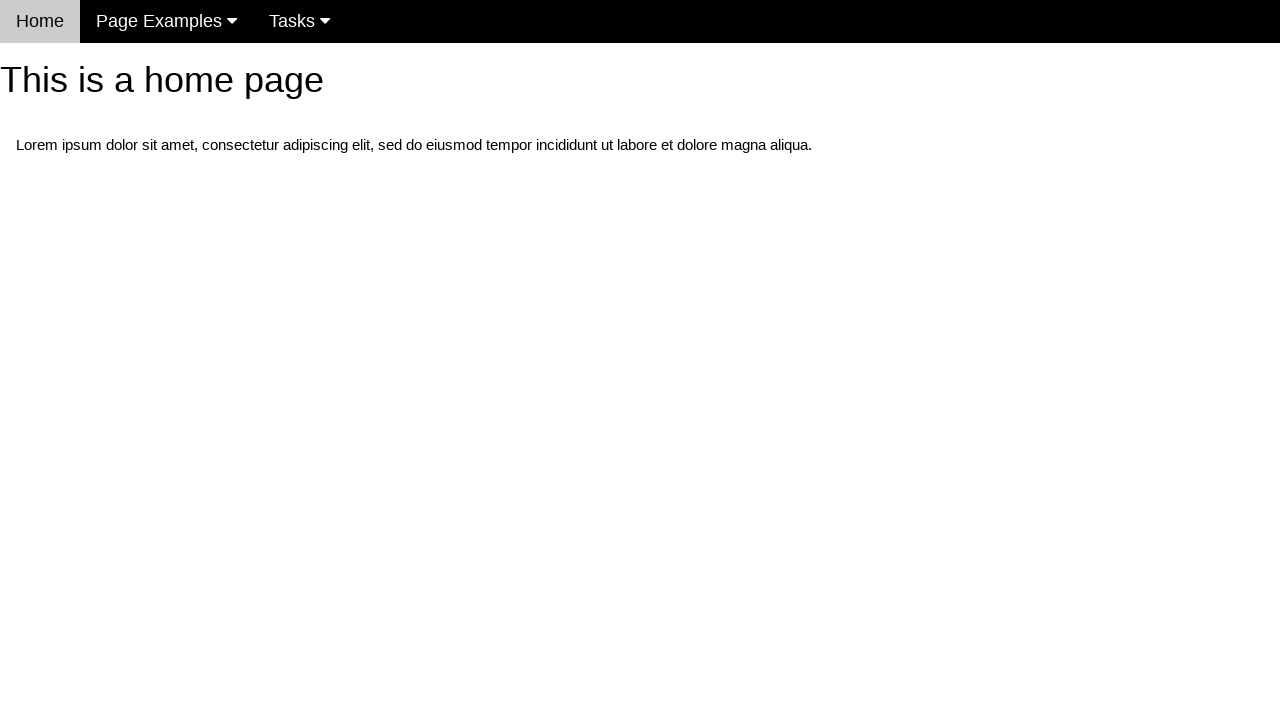